Tests navigation flow on EktaFund website by clicking on a mission image, verifying the NGO title is "Feed The Hungry", clicking a feedback button, and verifying the donor review section appears.

Starting URL: https://ektafund.onrender.com/

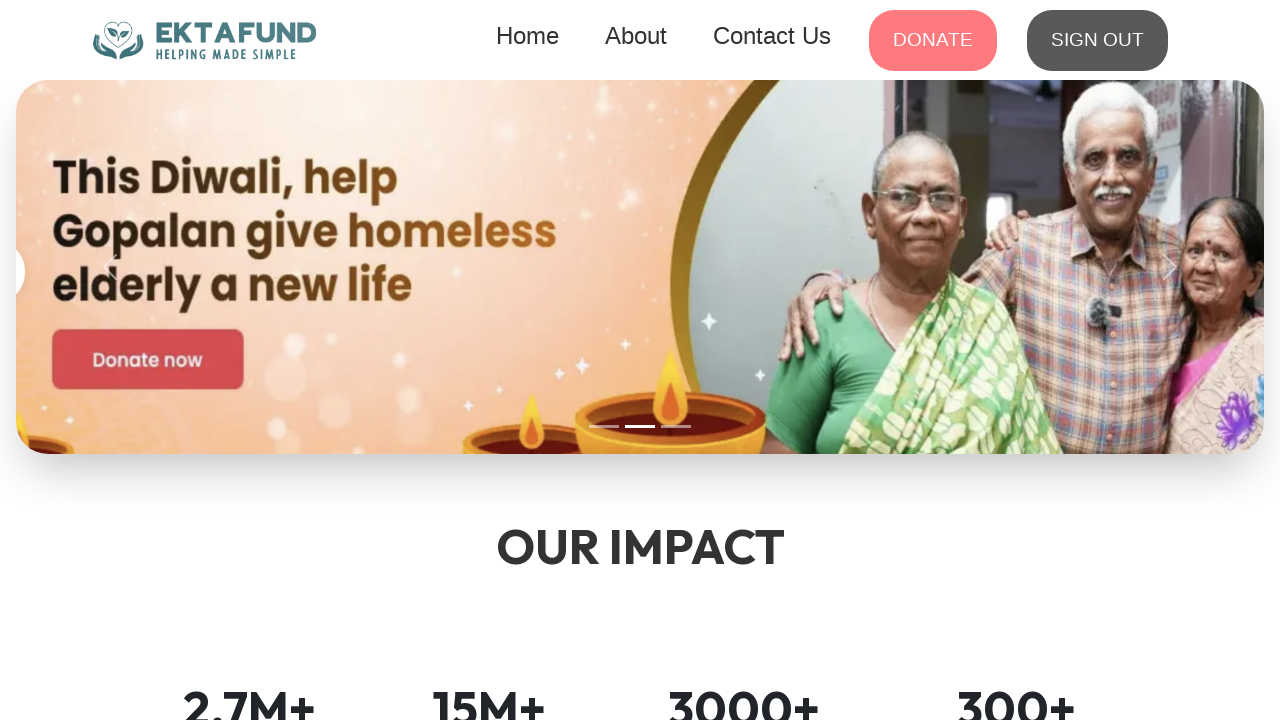

Set viewport size to 1294x814
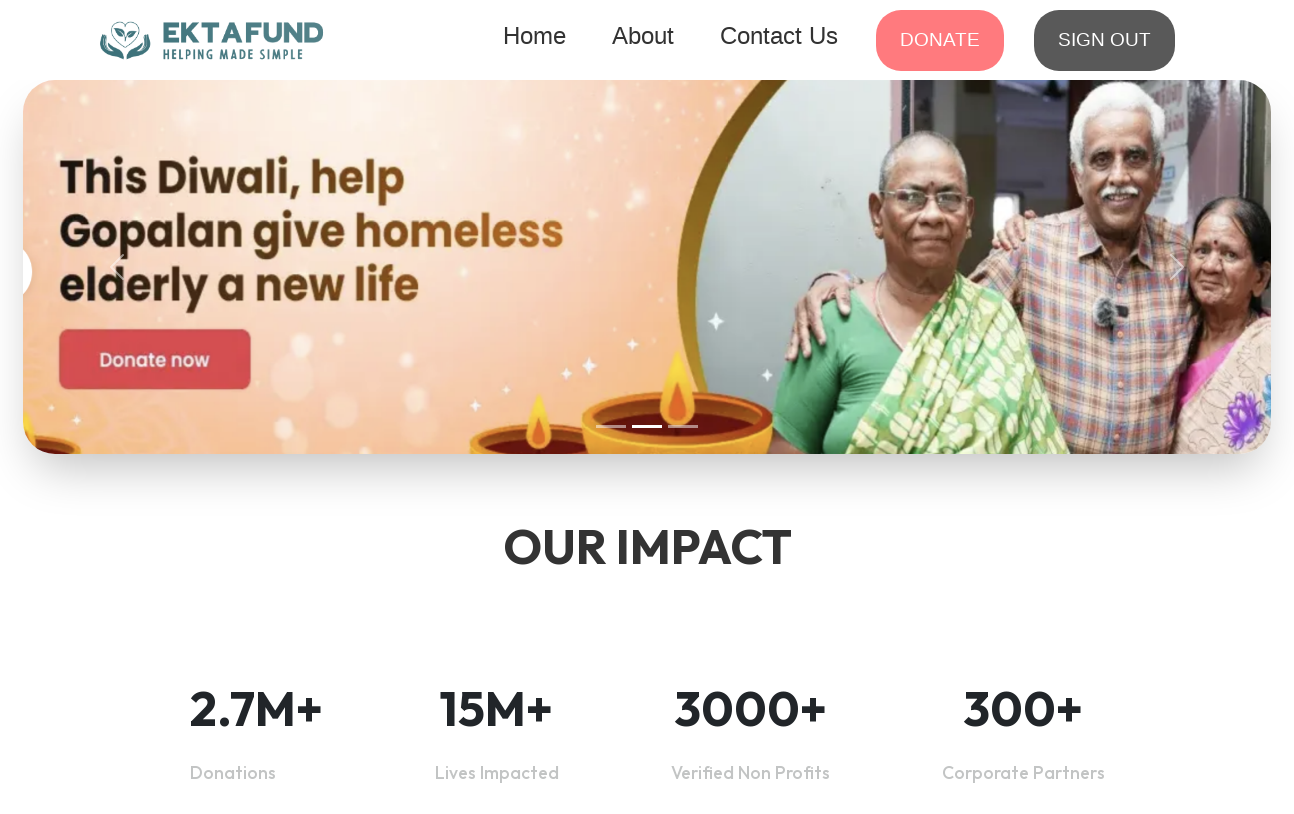

Clicked on the first mission image at (259, 408) on .mission-link:nth-child(1) > .mission-image
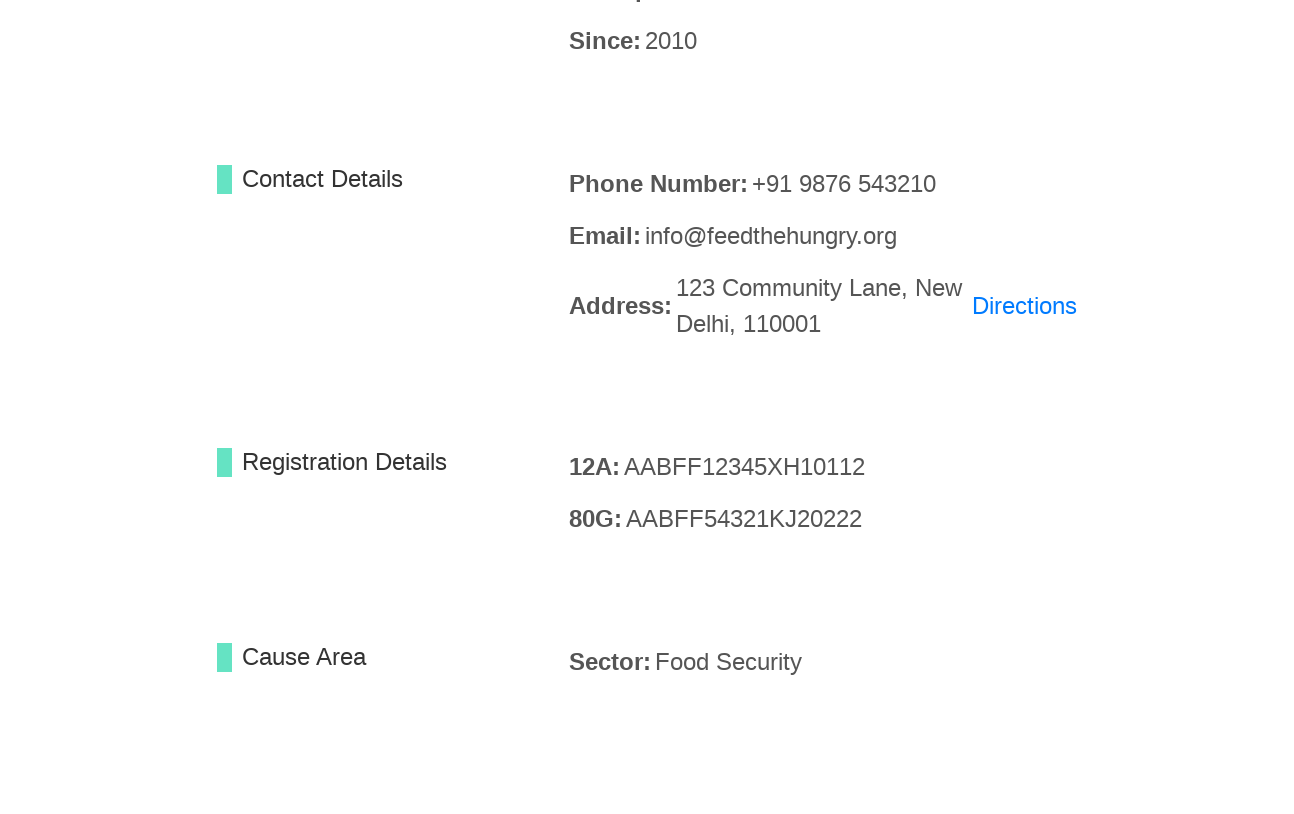

Clicked on the NGO title at (663, 139) on .ngo-title
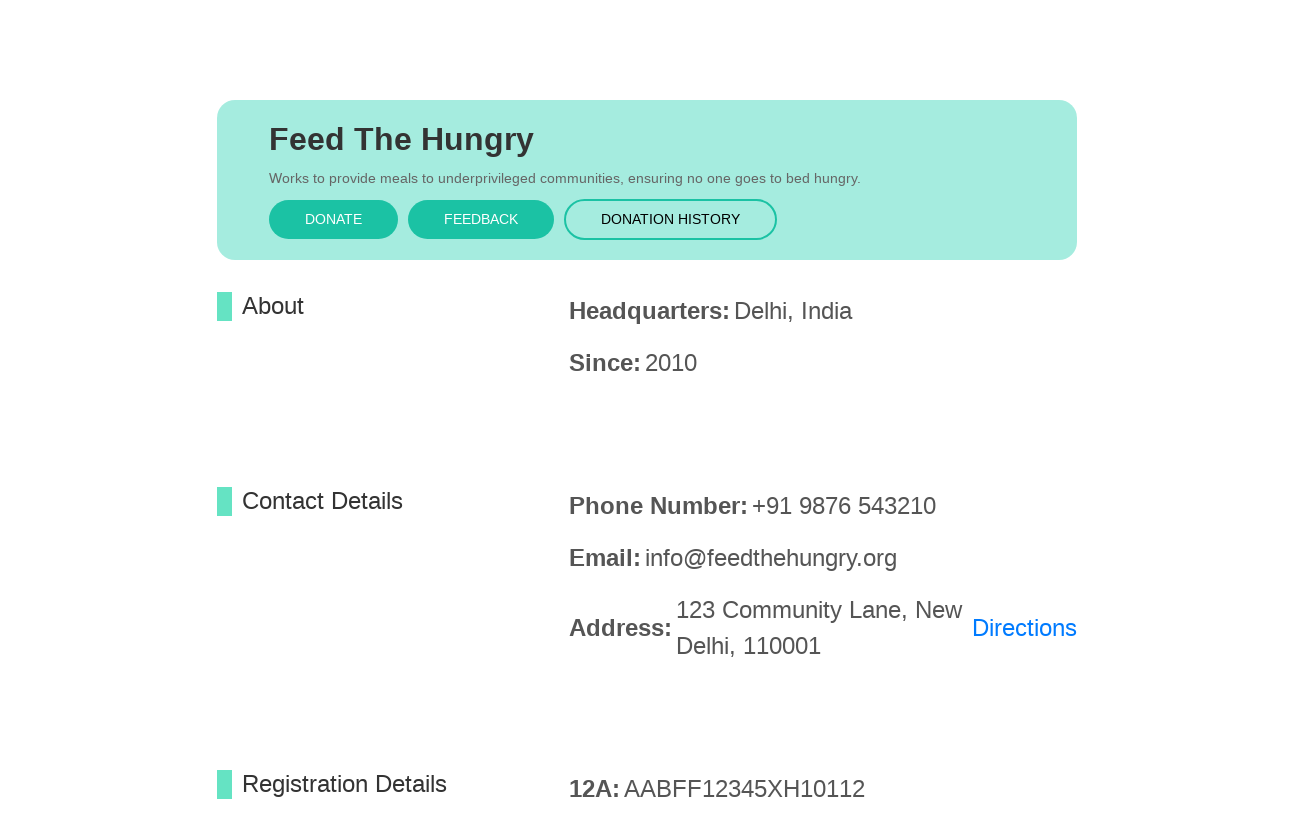

Verified NGO title is 'Feed The Hungry'
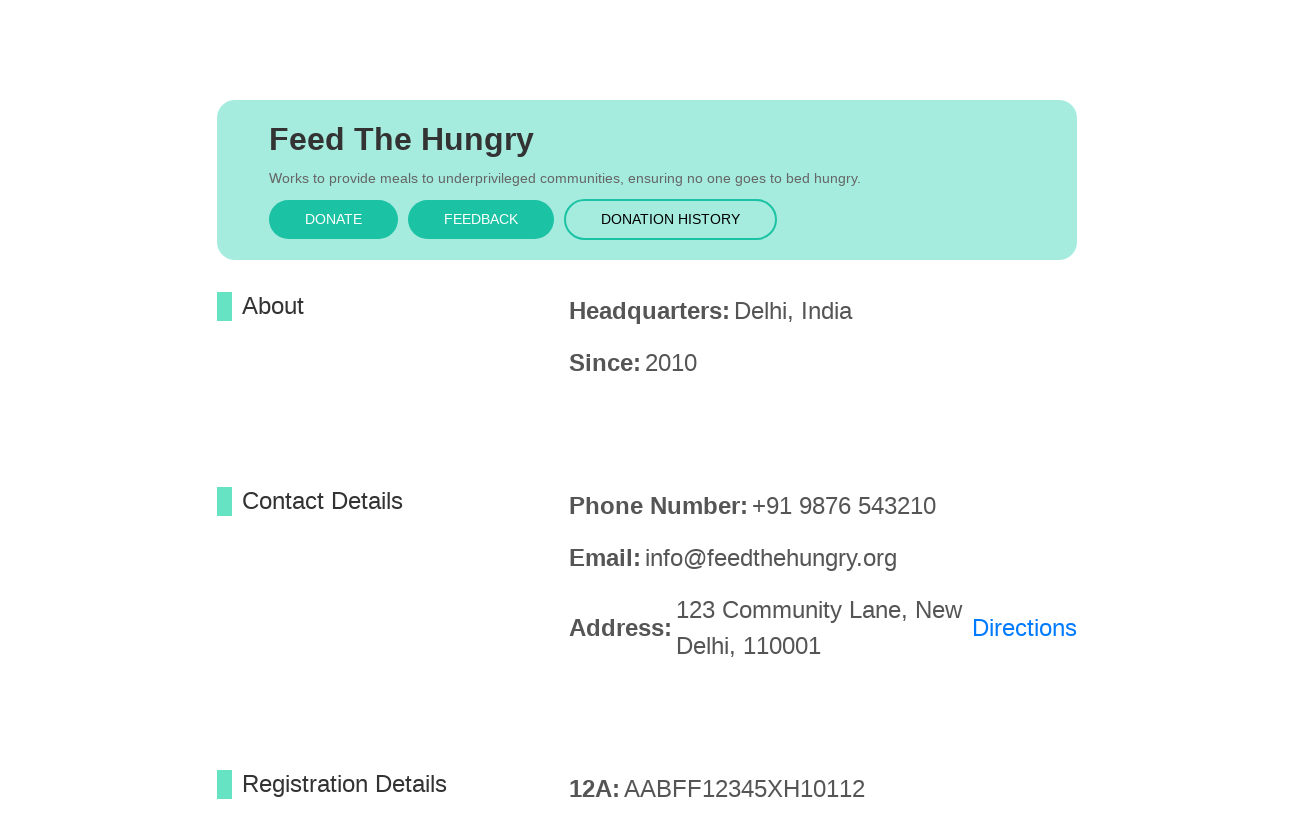

Clicked on the feedback button at (481, 220) on .feedback-btn
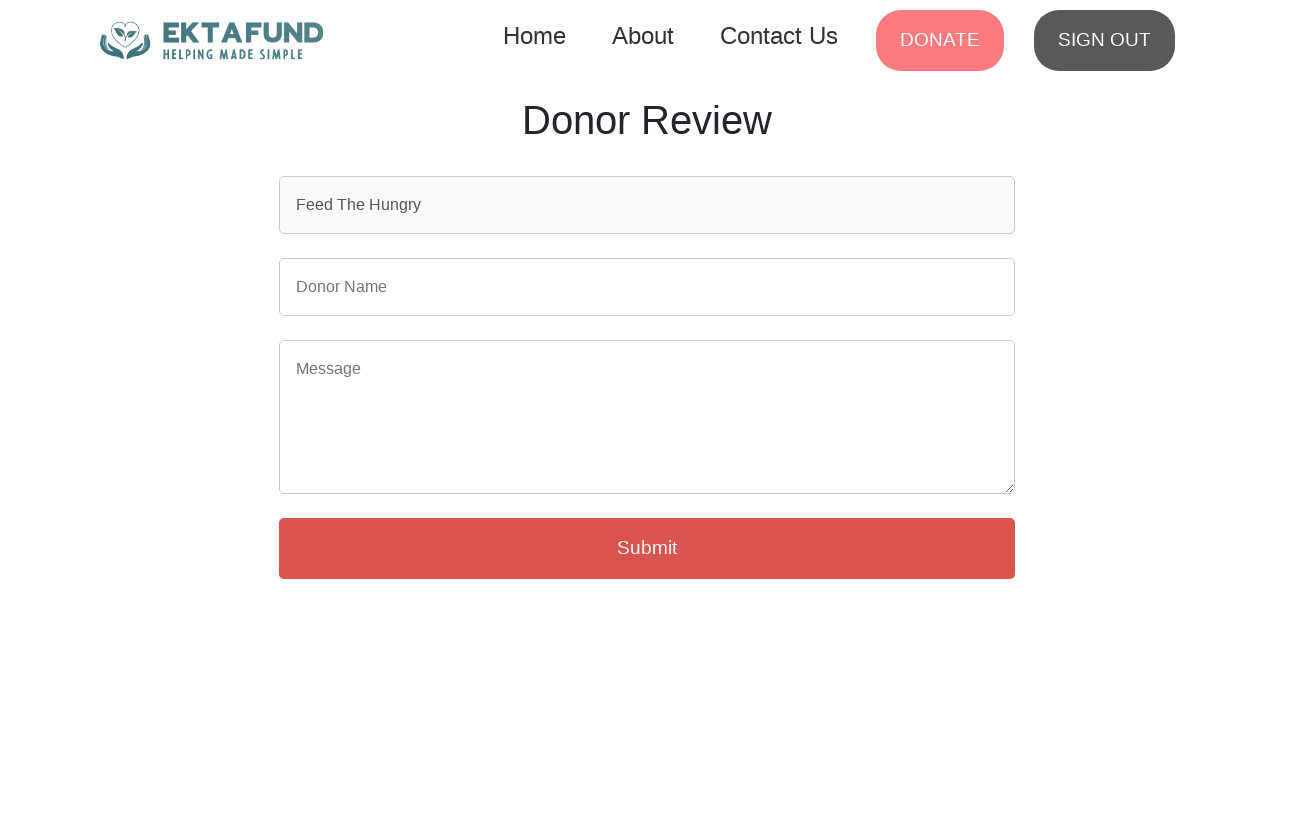

Clicked on the donor review title at (647, 120) on .donorreview-title
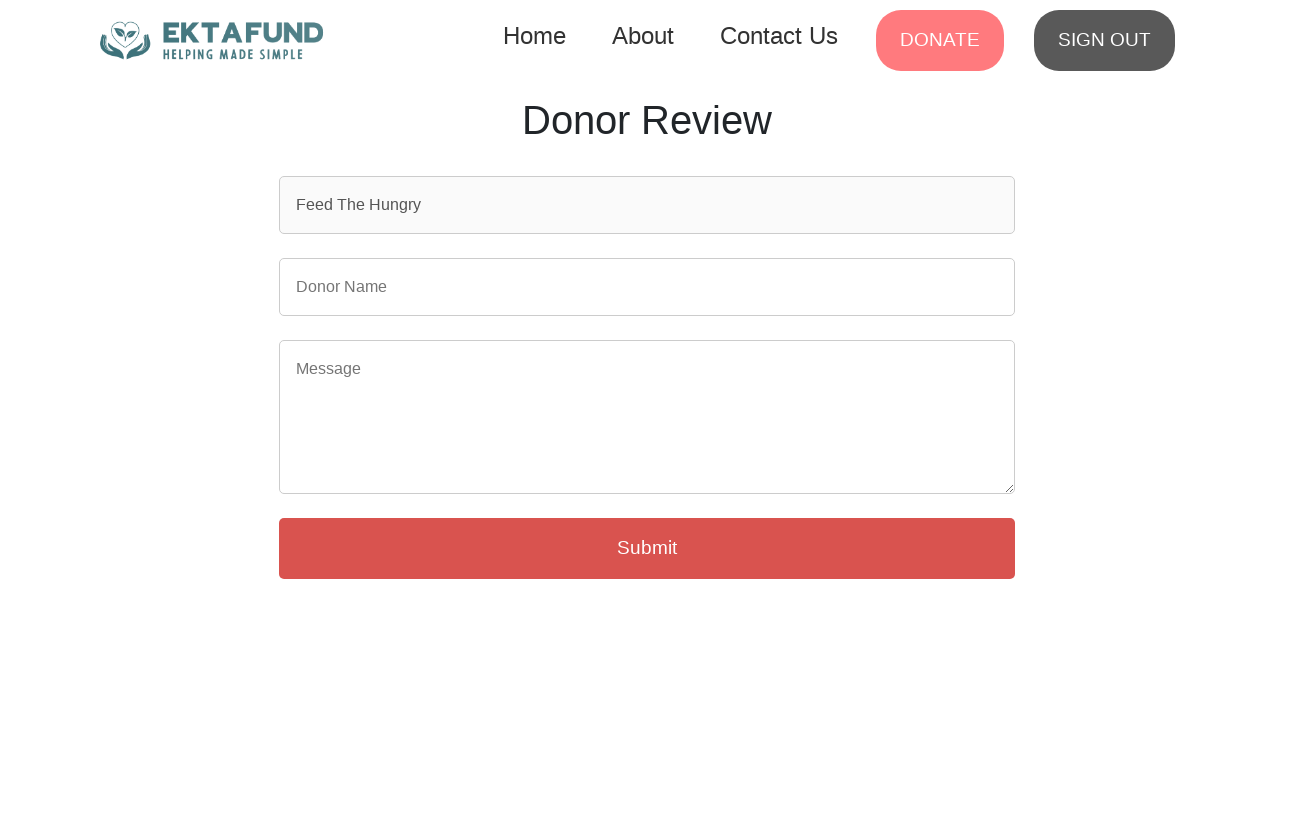

Verified donor review section title is 'Donor Review'
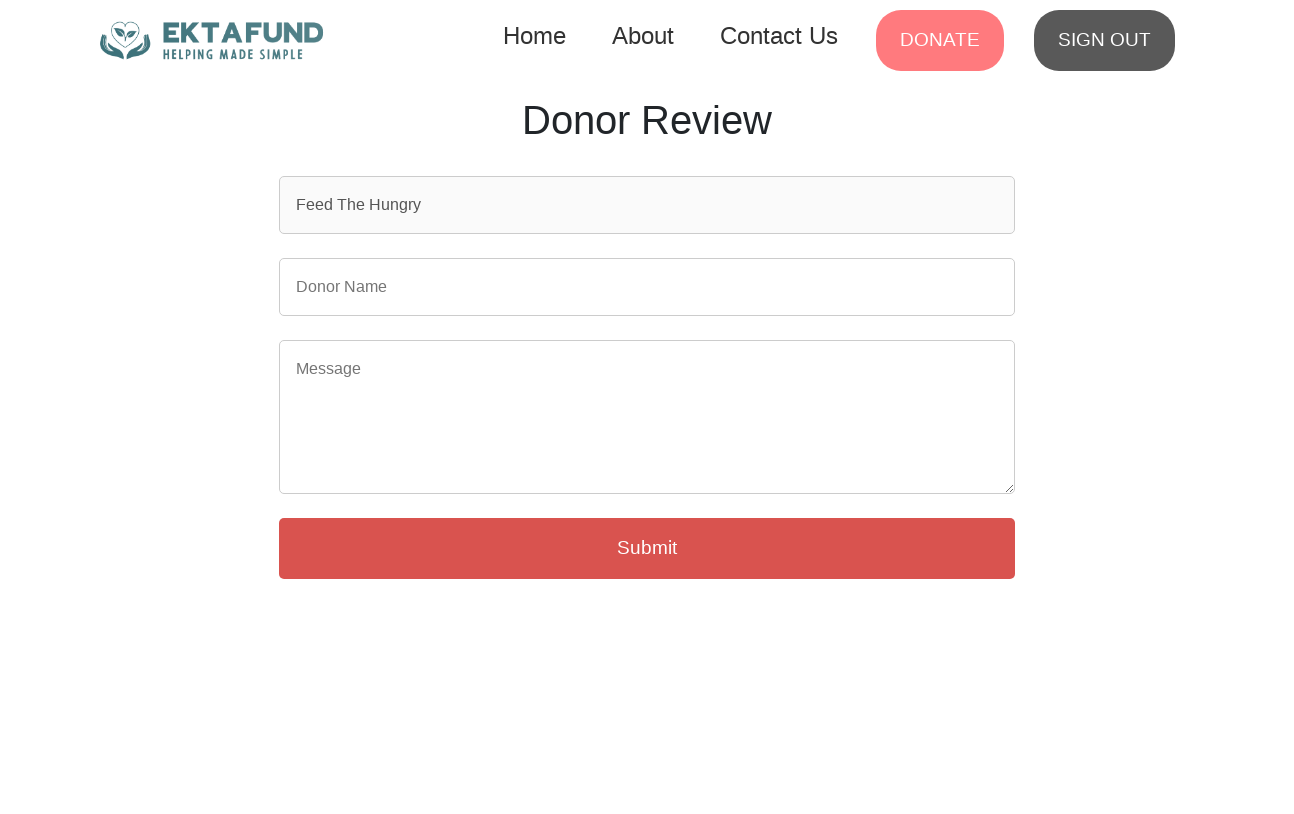

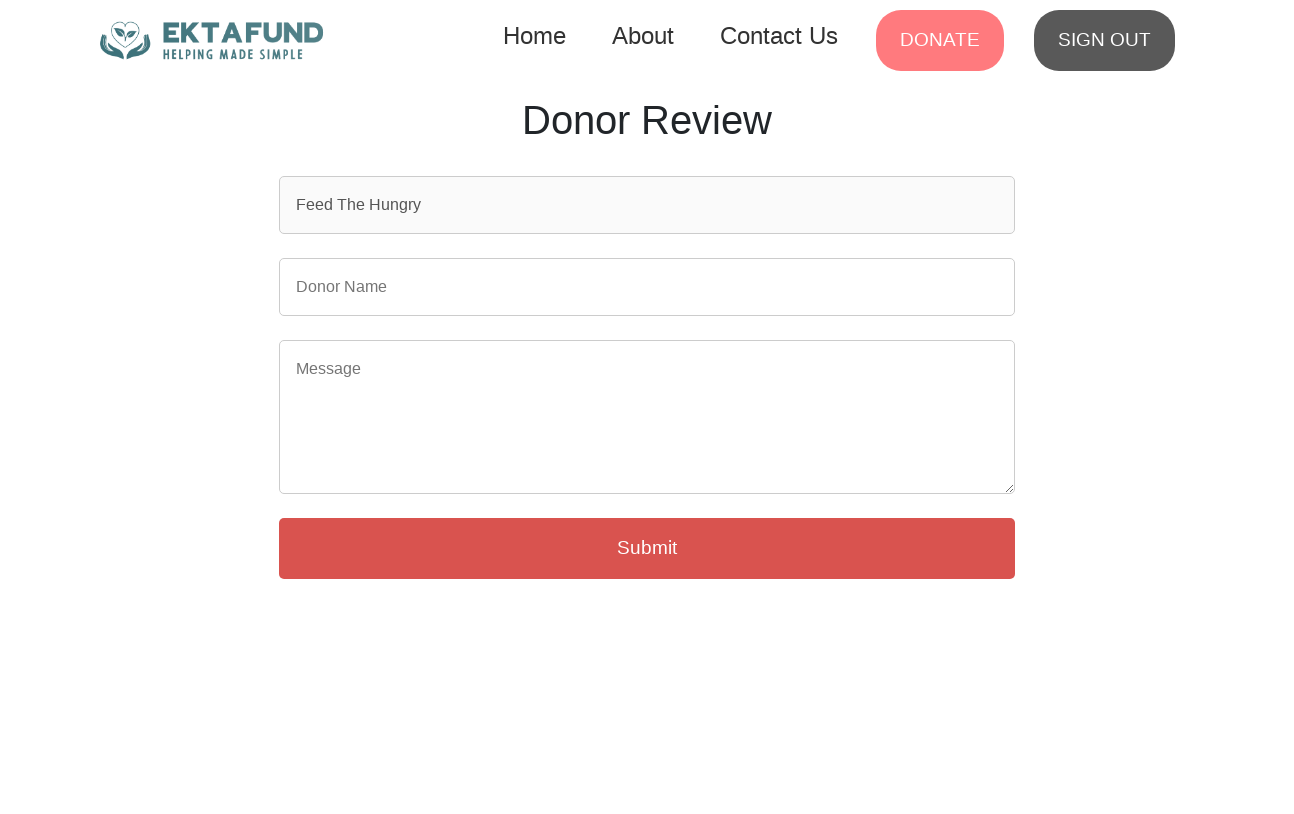